Tests hyperlink navigation by clicking on various status code links and verifying the resulting URLs

Starting URL: https://the-internet.herokuapp.com/status_codes

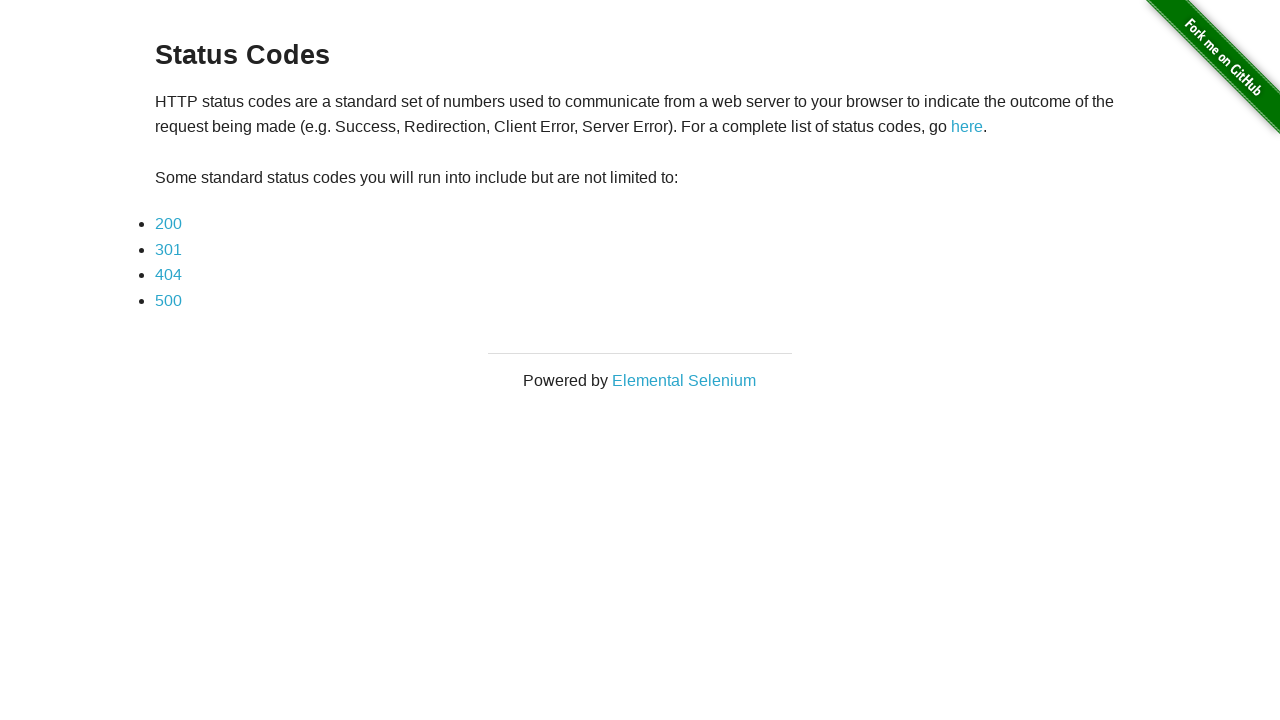

Clicked on 200 status code link at (168, 224) on text=200
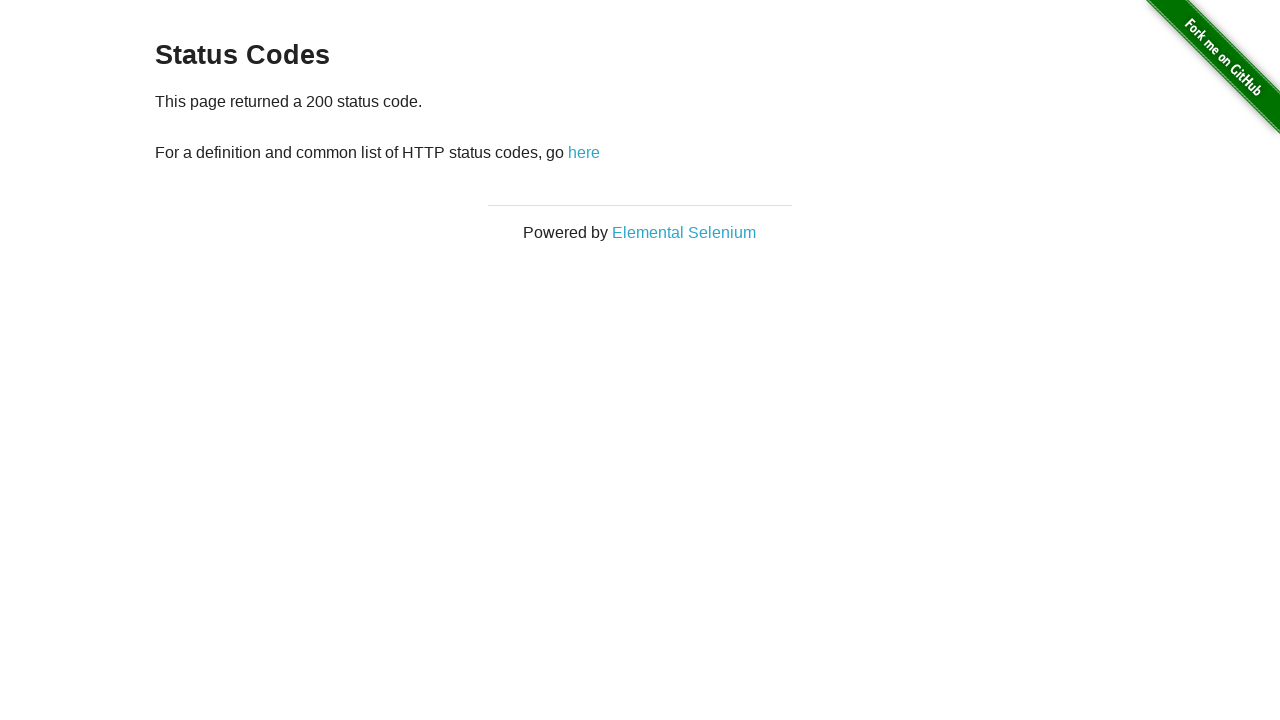

Verified URL is https://the-internet.herokuapp.com/status_codes/200
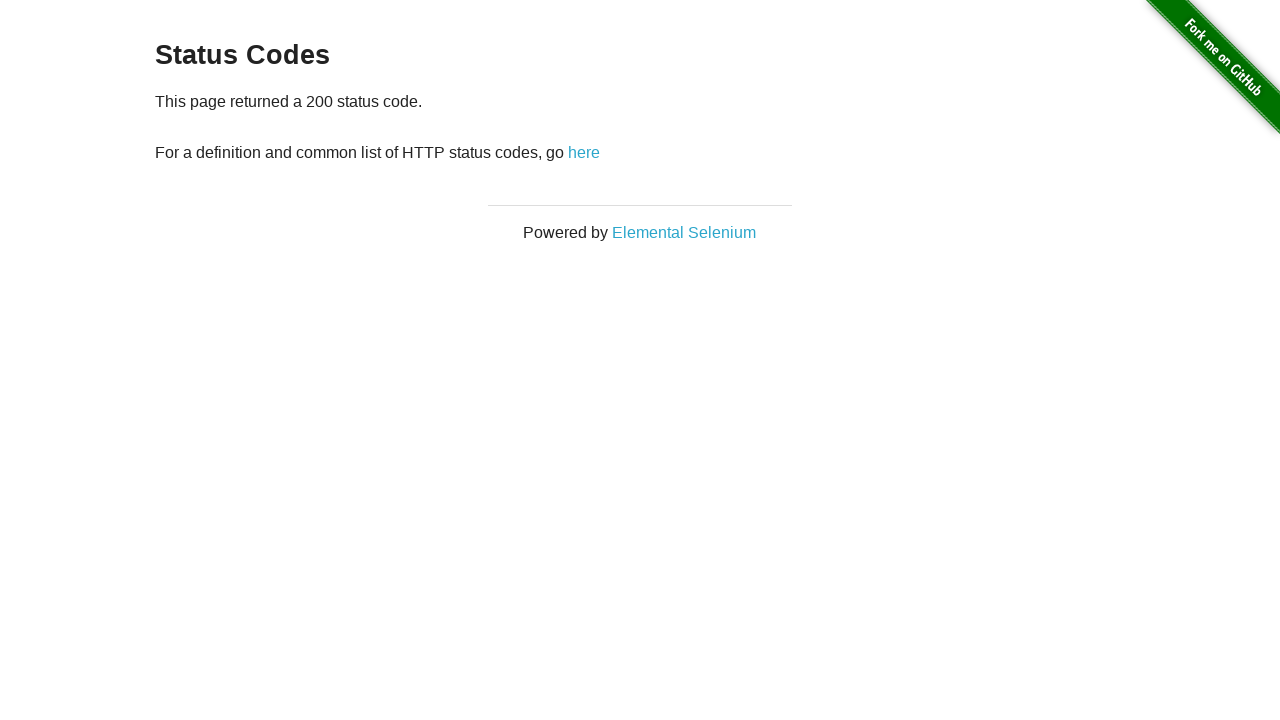

Clicked 'here' link to return to status codes page at (584, 152) on text=here
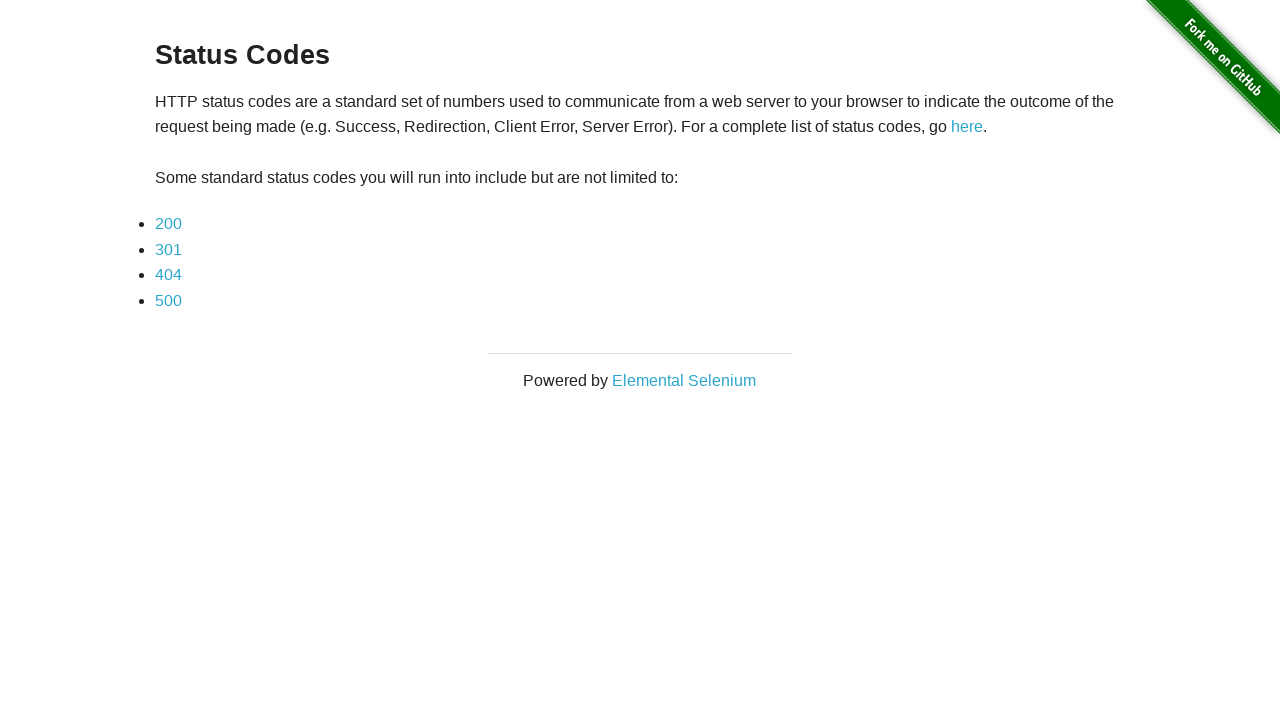

Clicked on 301 status code link at (168, 249) on text=301
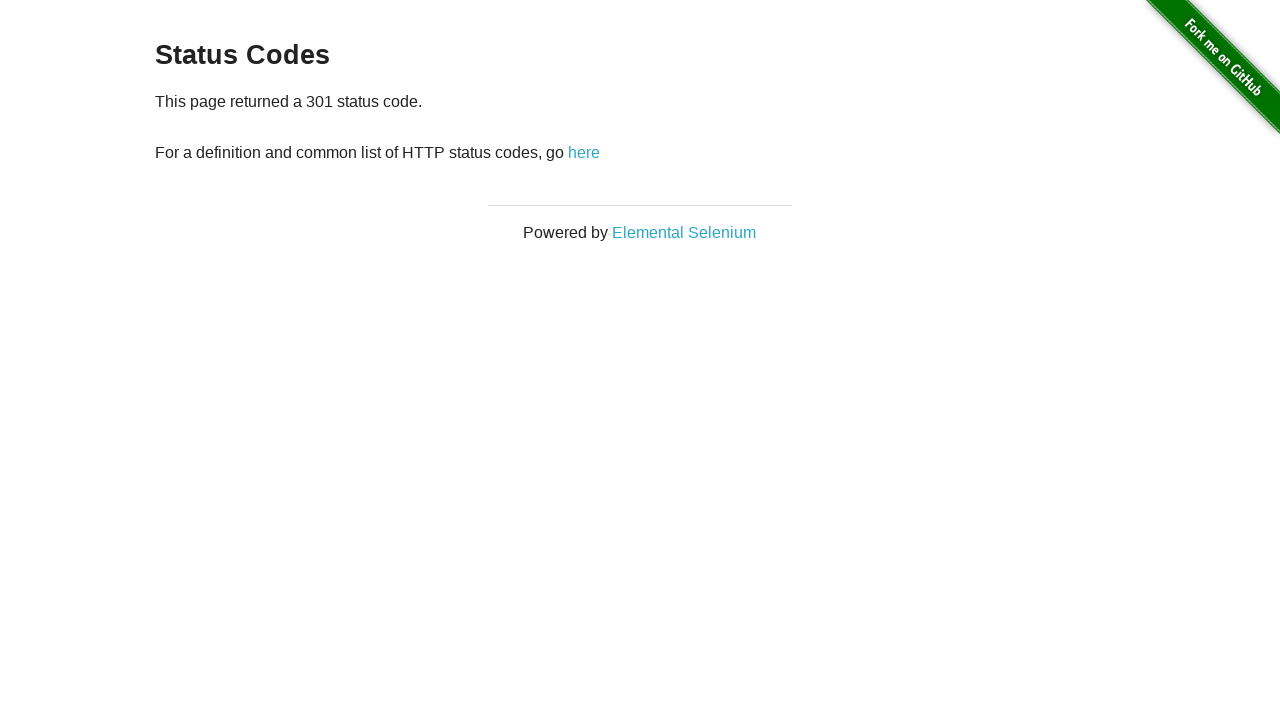

Verified URL is https://the-internet.herokuapp.com/status_codes/301
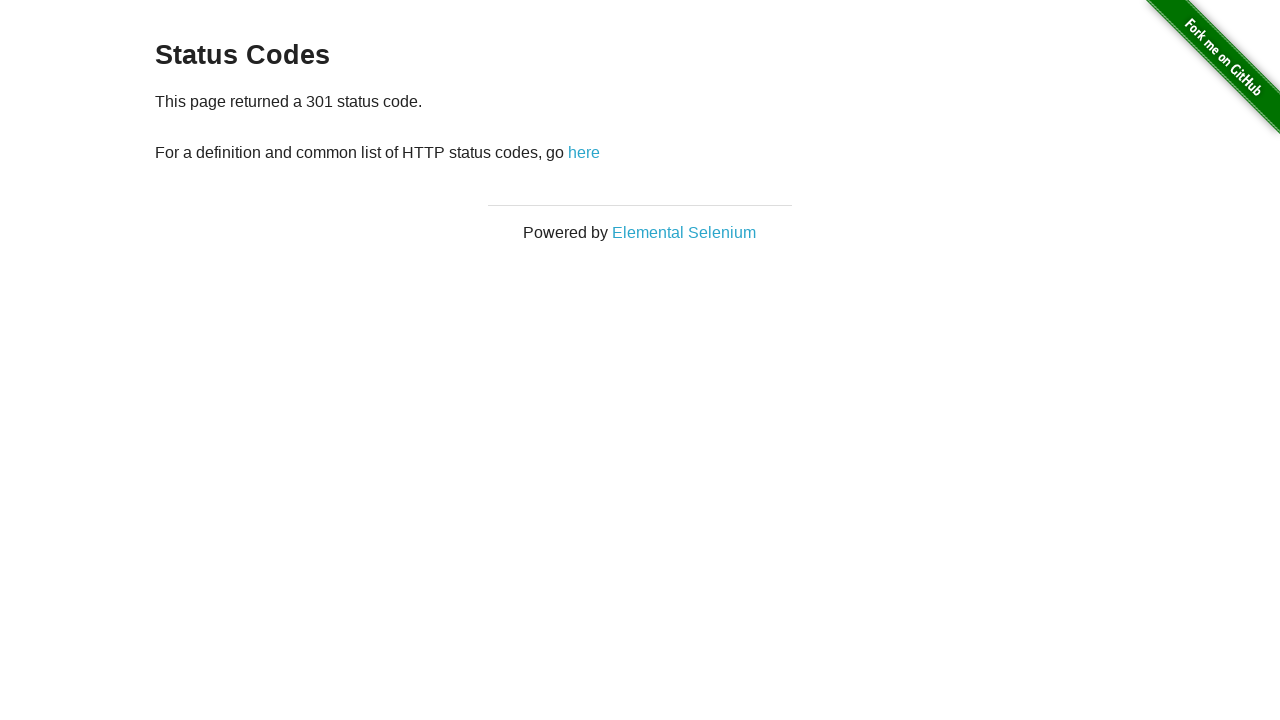

Clicked 'here' link to return to status codes page at (584, 152) on text=here
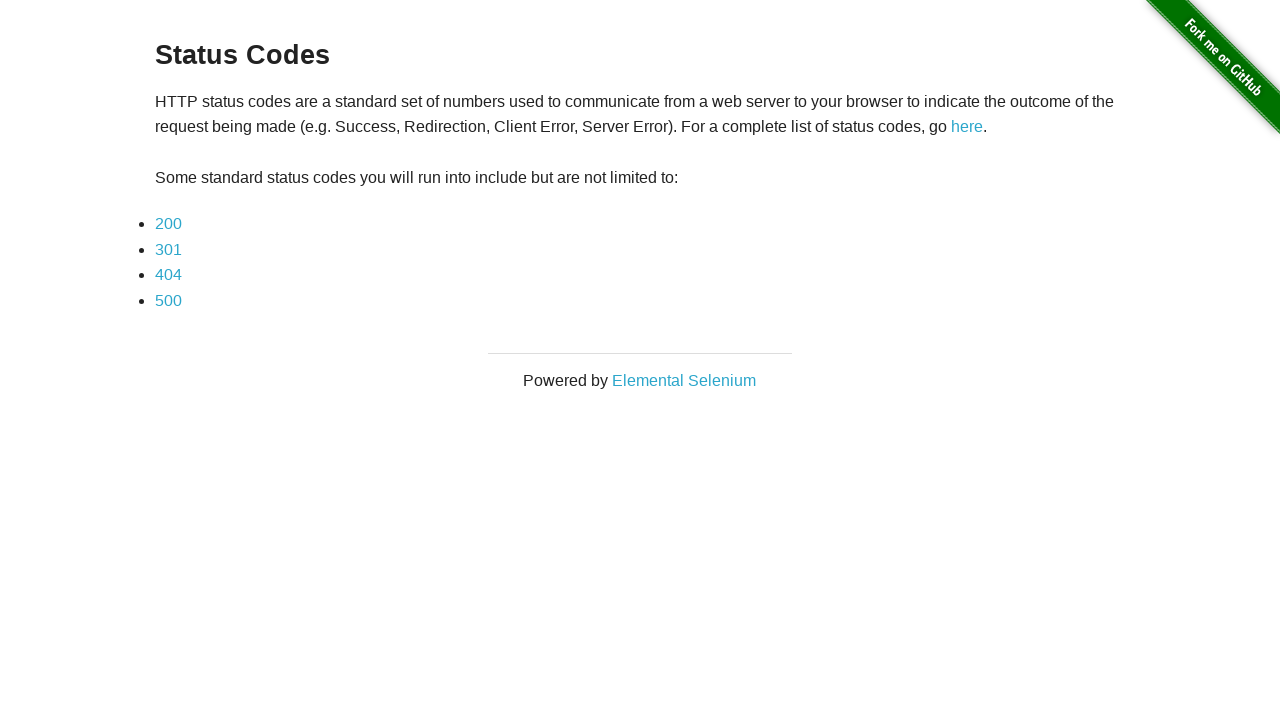

Clicked on 404 status code link at (168, 275) on text=404
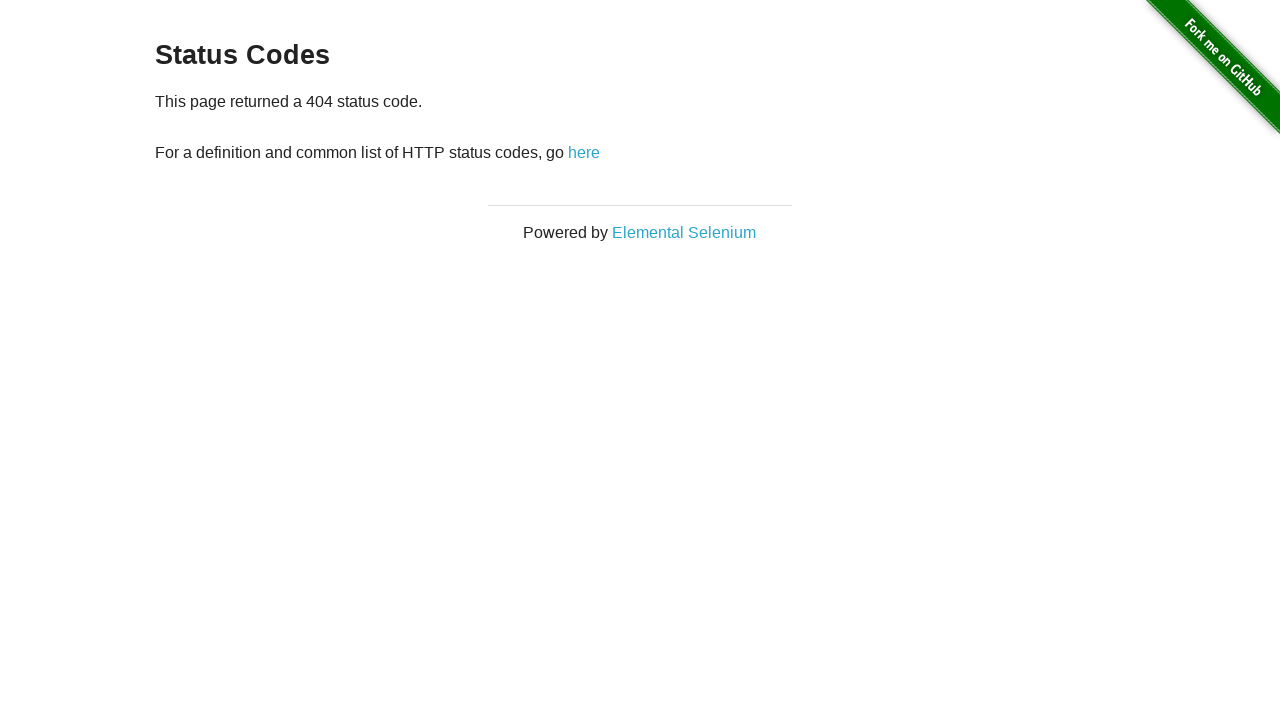

Verified URL is https://the-internet.herokuapp.com/status_codes/404
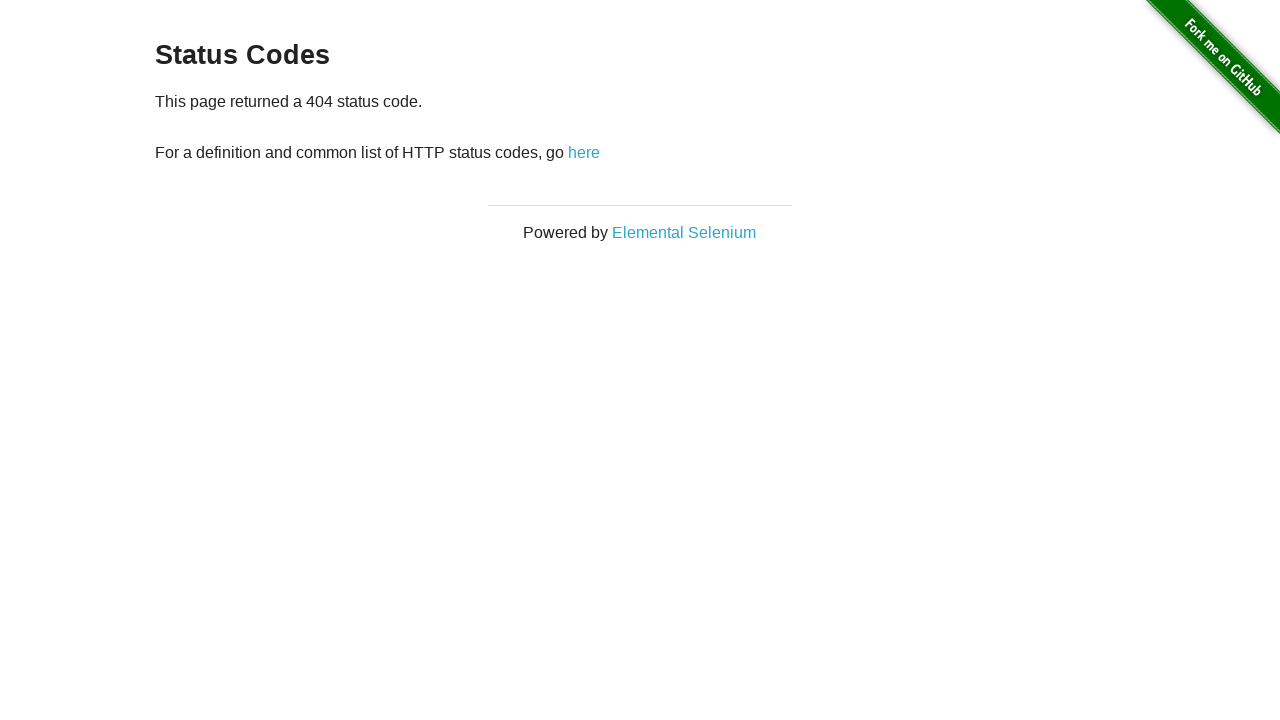

Clicked 'here' link to return to status codes page at (584, 152) on text=here
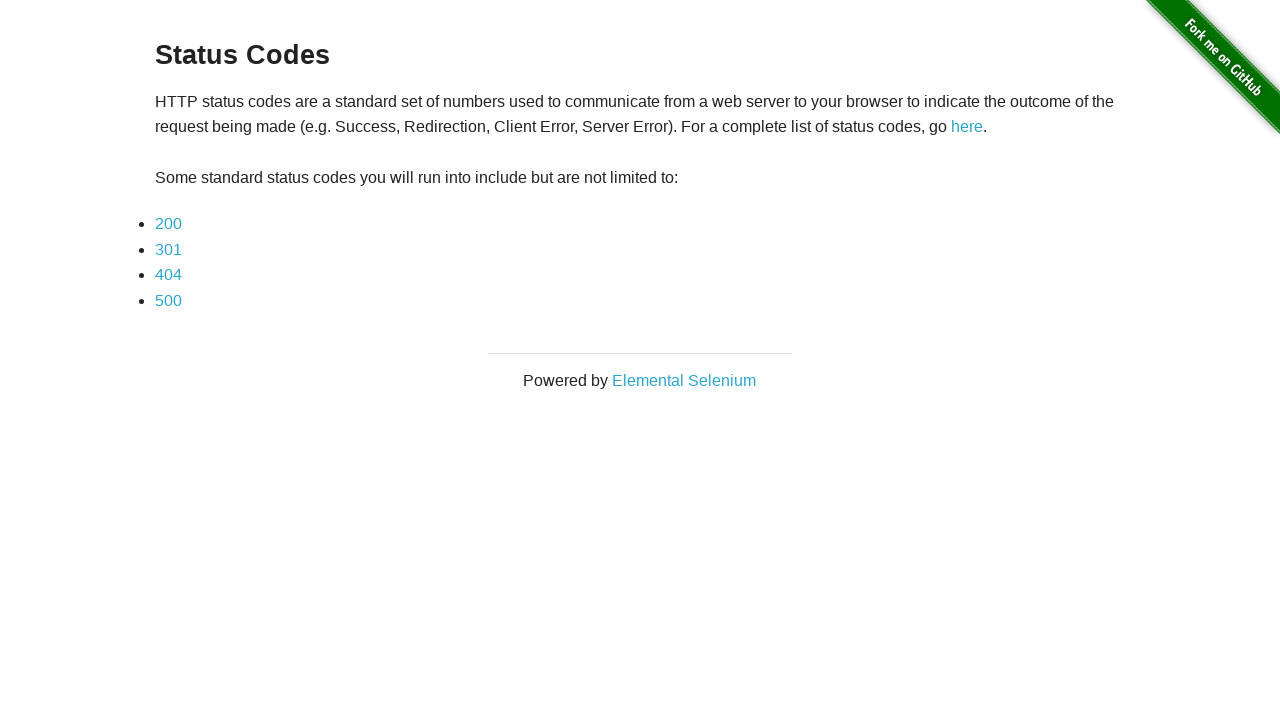

Clicked on 500 status code link at (168, 300) on text=500
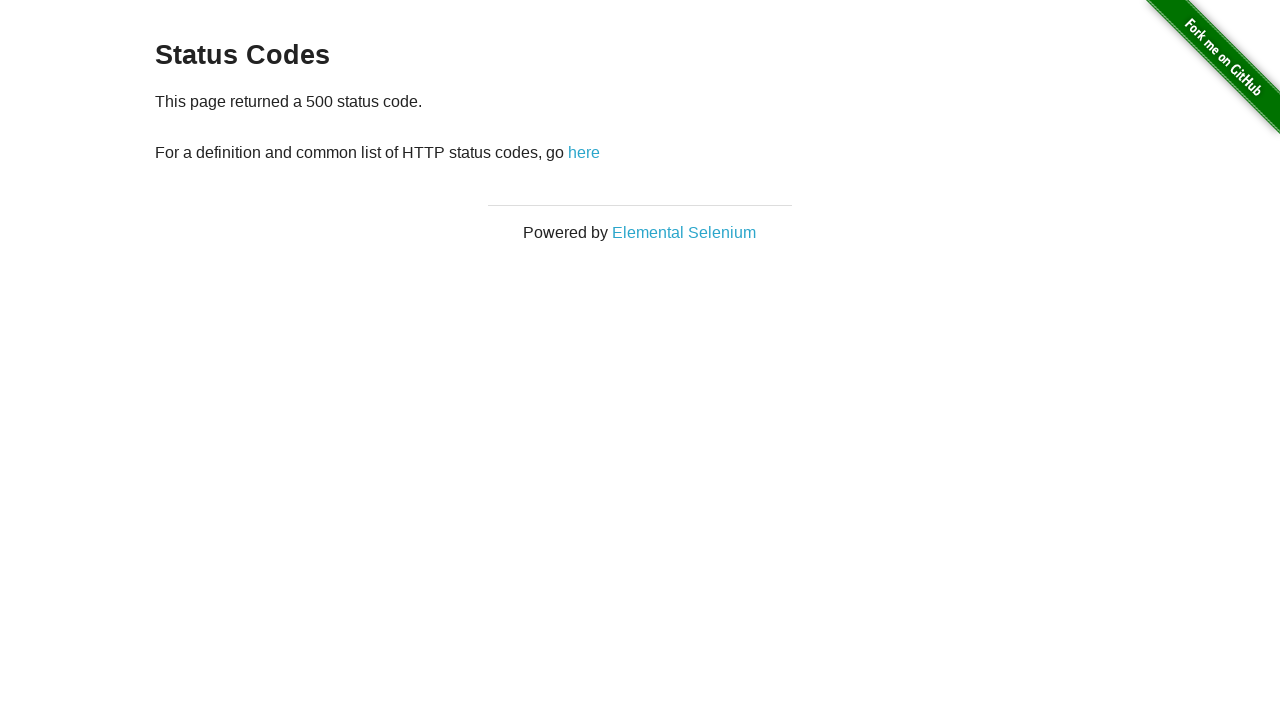

Verified URL is https://the-internet.herokuapp.com/status_codes/500
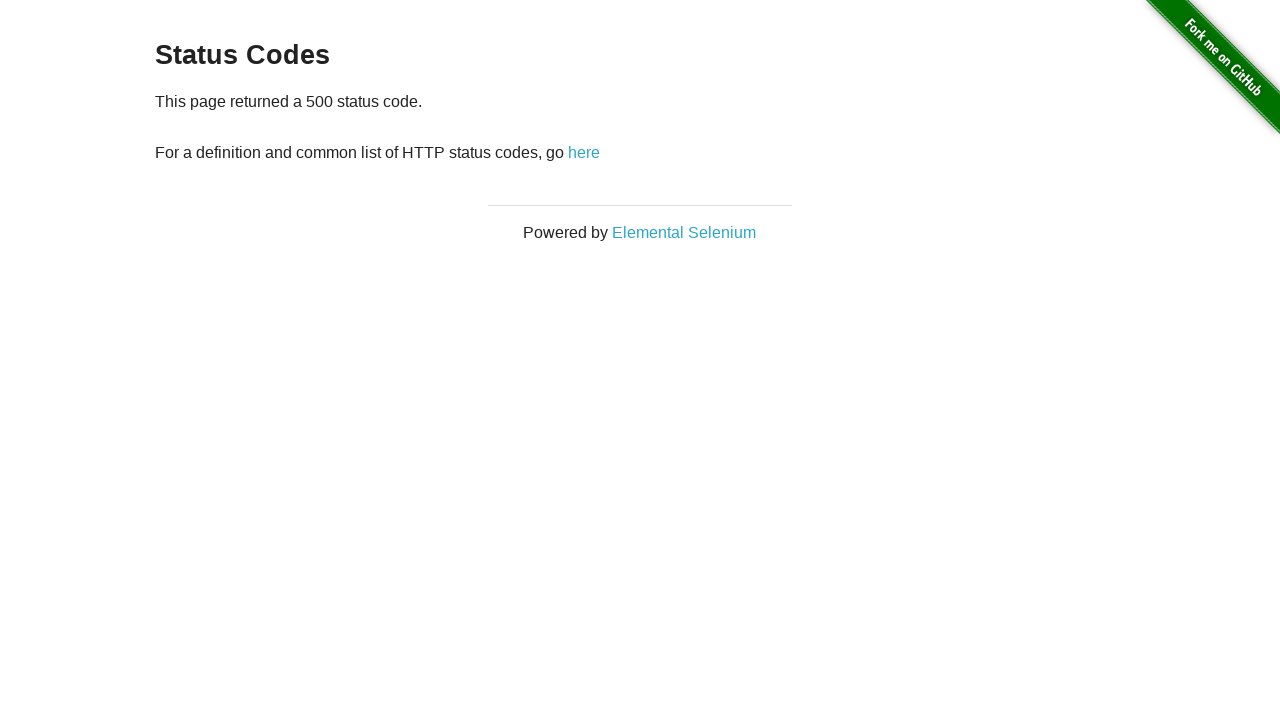

Clicked 'here' link to return to status codes page at (584, 152) on text=here
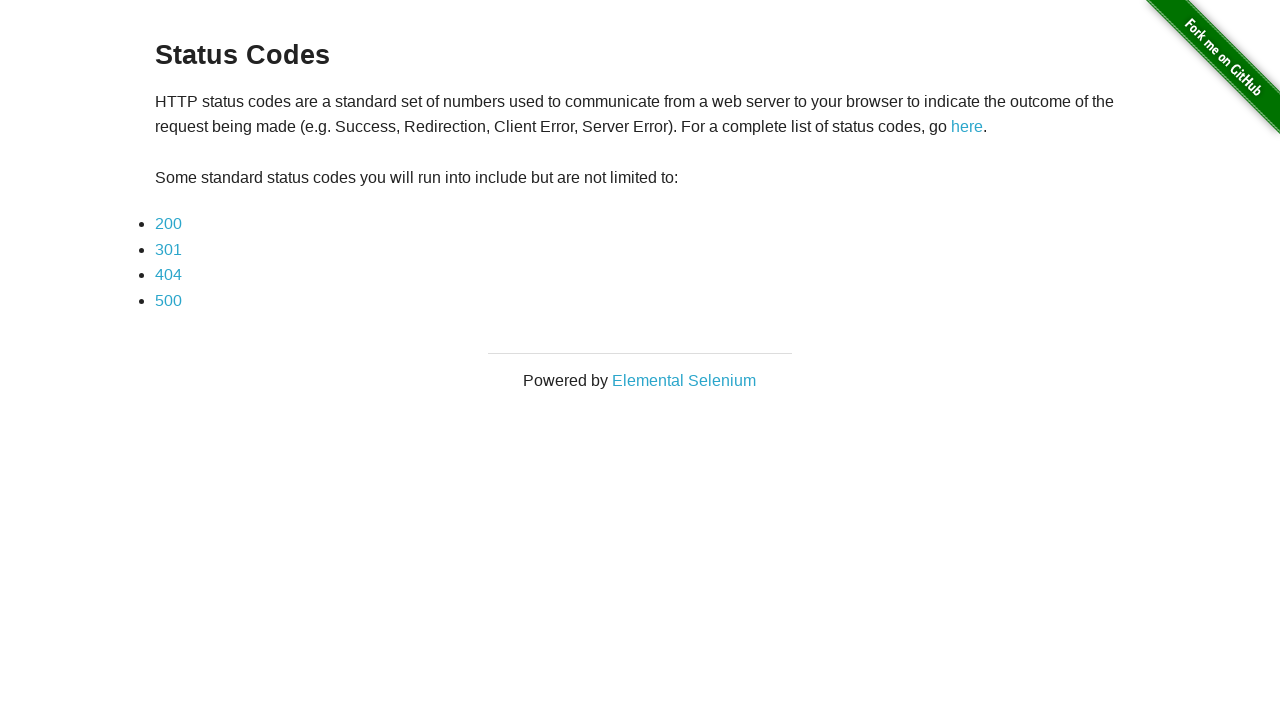

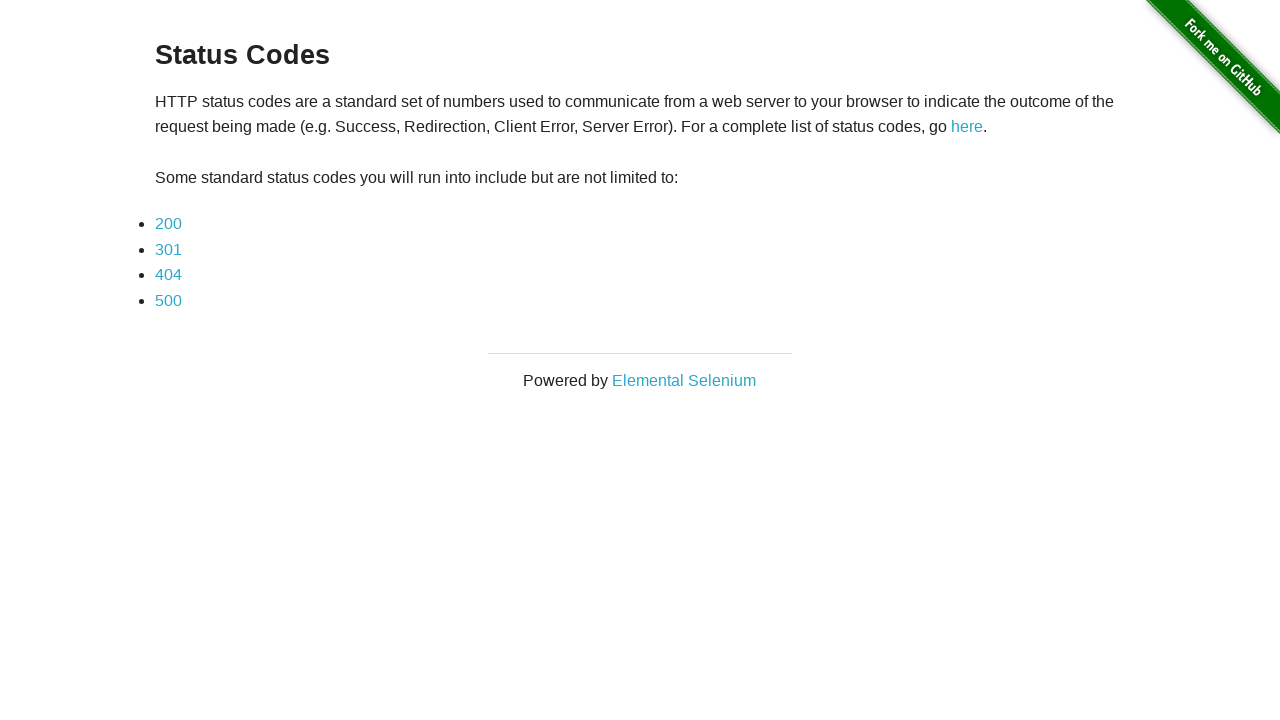